Fills out a waitlist form with wallet address, email, and Twitter handle, then submits the form.

Starting URL: https://form.waitlistpanda.com/go/vVGRjdIyHpU1eOCI83x6?ref=de0ORQmV7S35fFymfC7U

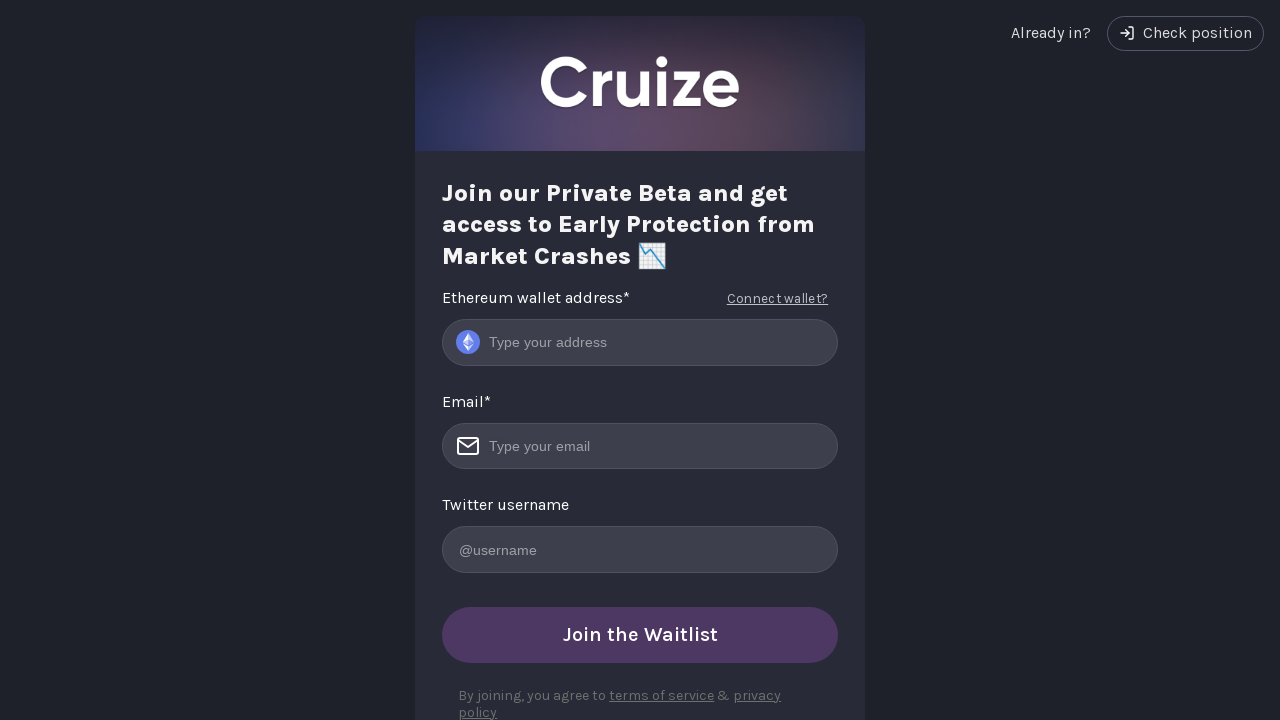

Waited for form input fields to load
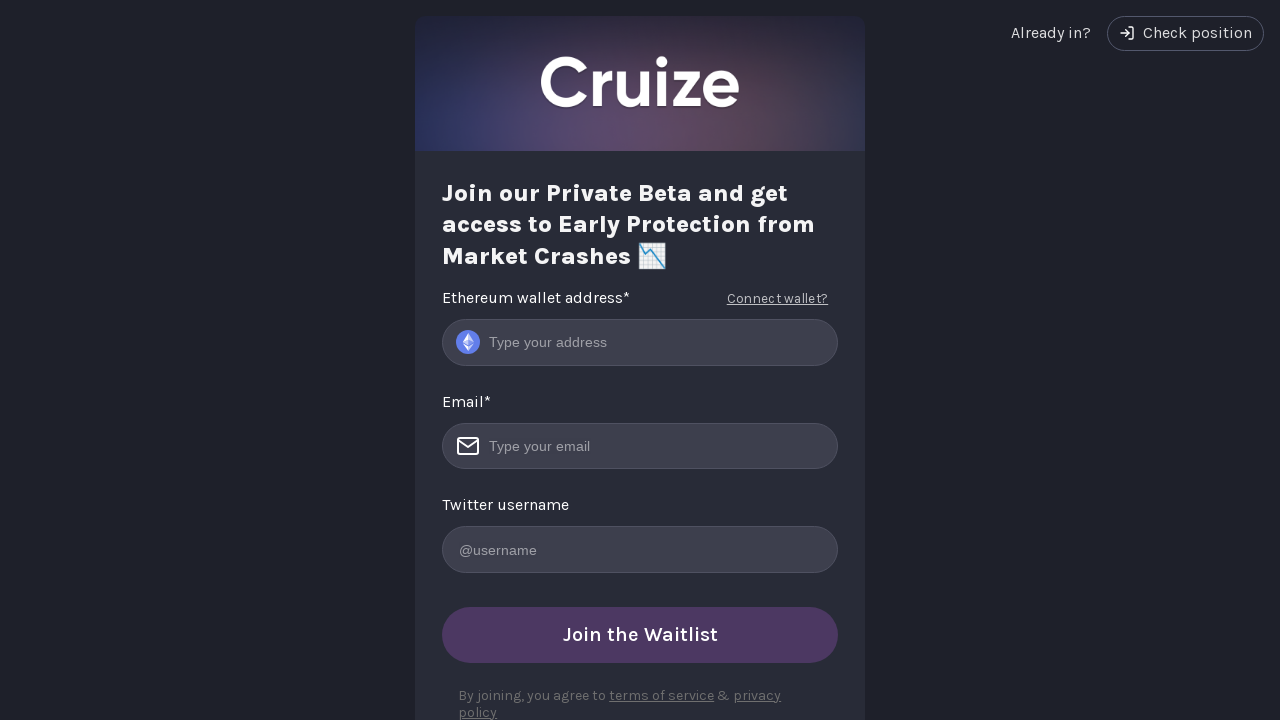

Located all input fields on the form
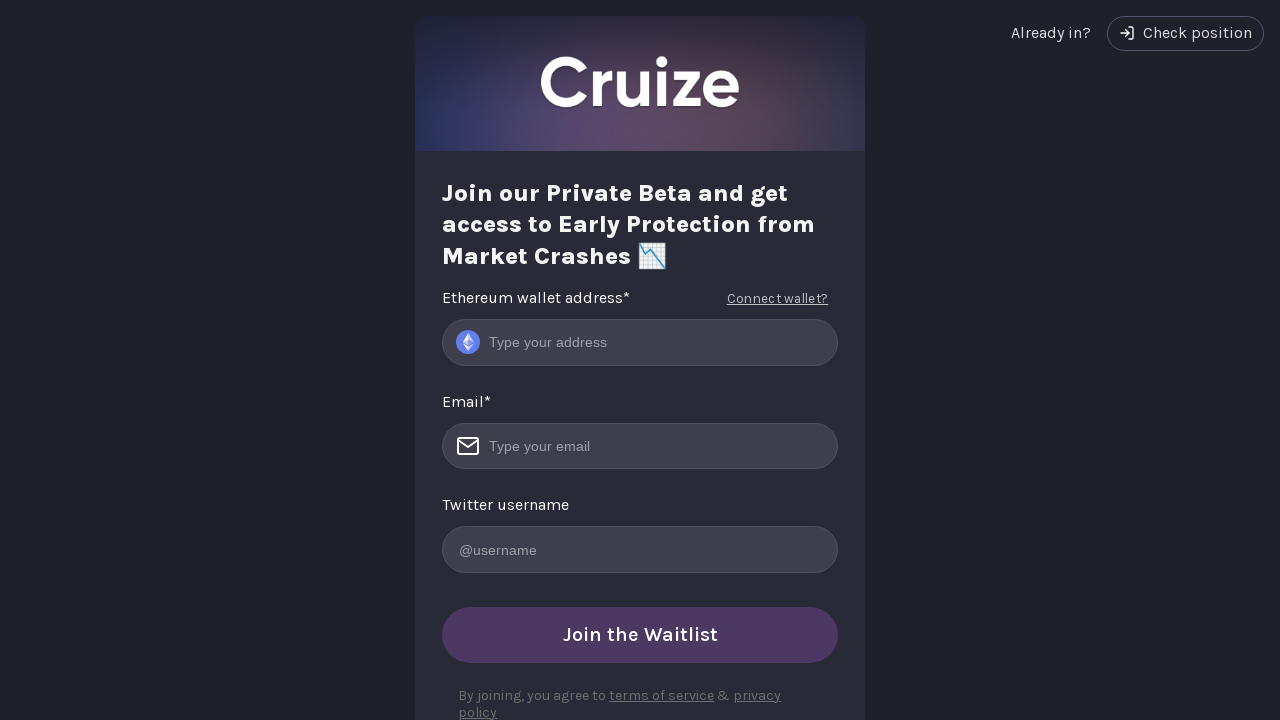

Filled wallet address field with '0x7a3B9c2D4e5F6789012345678901234567890abc' on xpath=//input >> nth=0
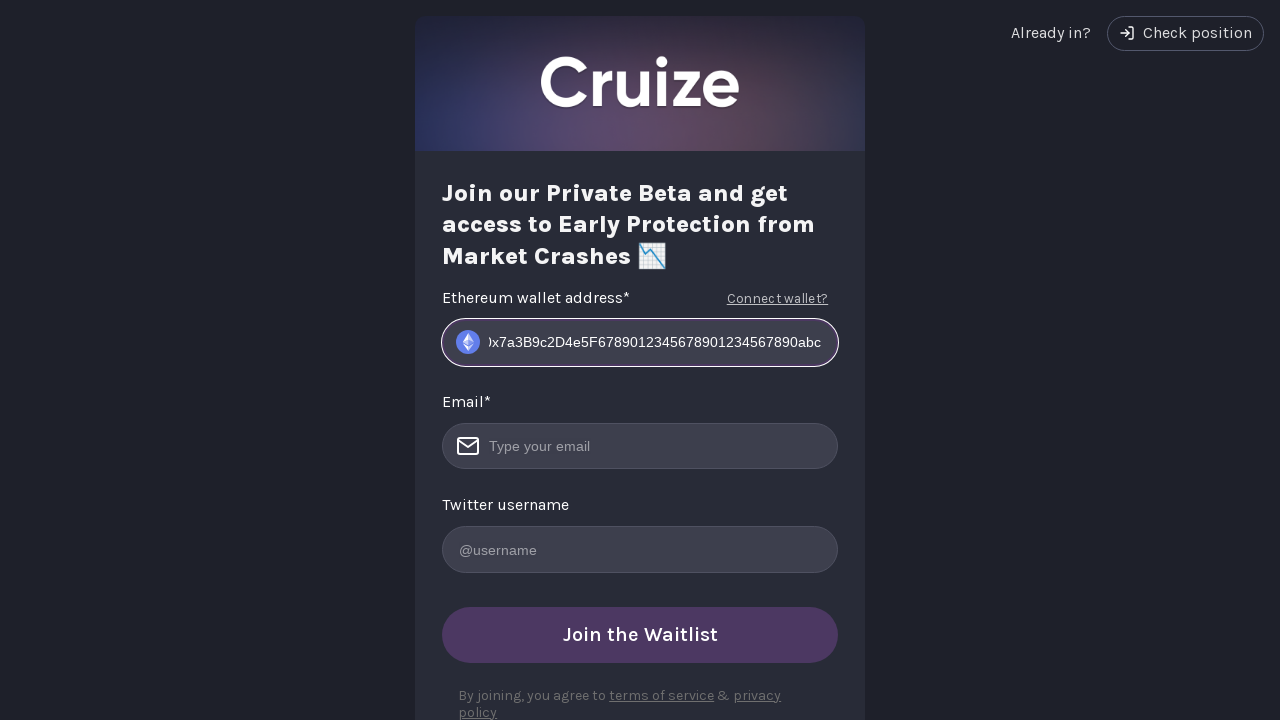

Filled email field with 'cryptouser2024@example.com' on xpath=//input >> nth=1
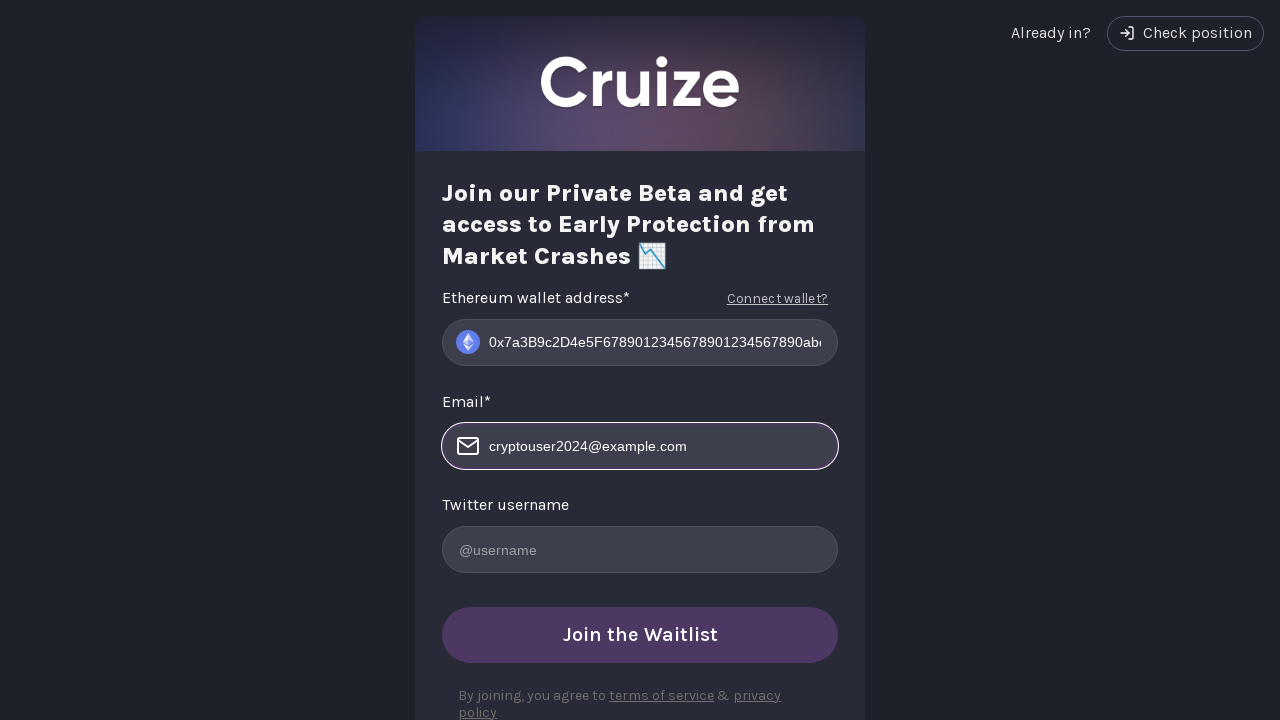

Filled Twitter handle field with '@crypto_enthusiast_2024' on xpath=//input >> nth=2
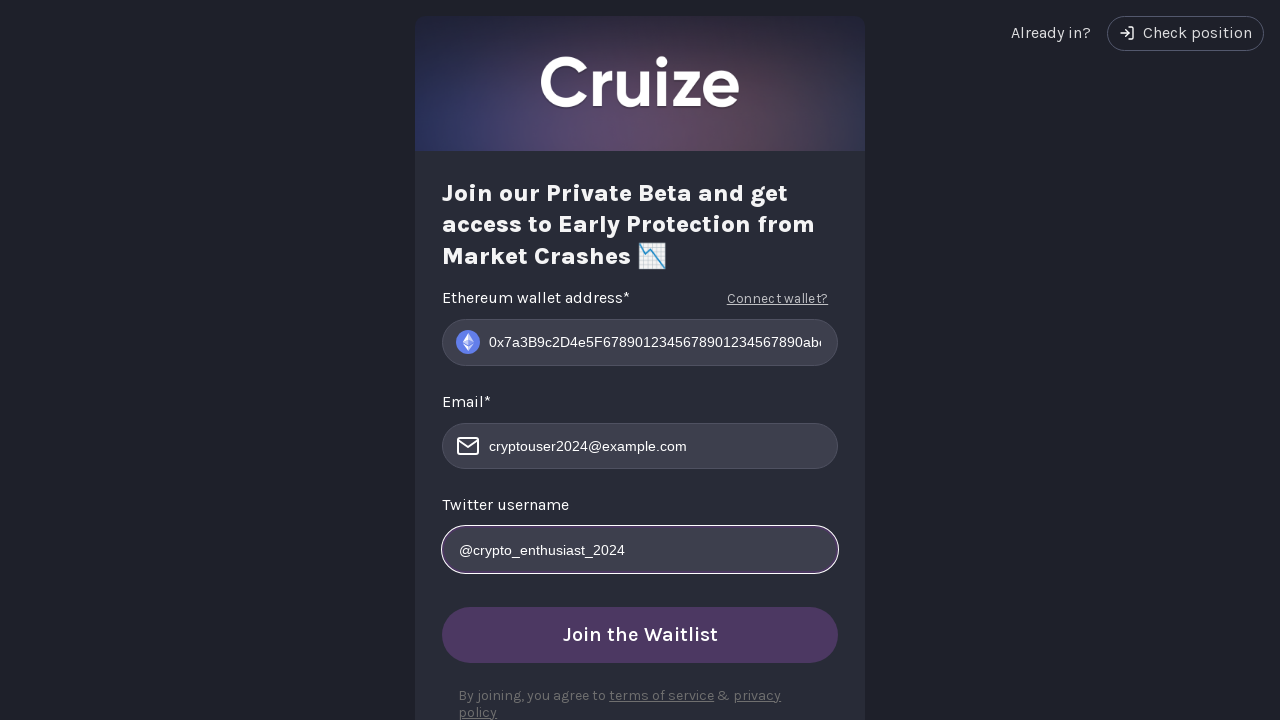

Clicked the submit button to submit the waitlist form at (777, 298) on xpath=//button >> nth=1
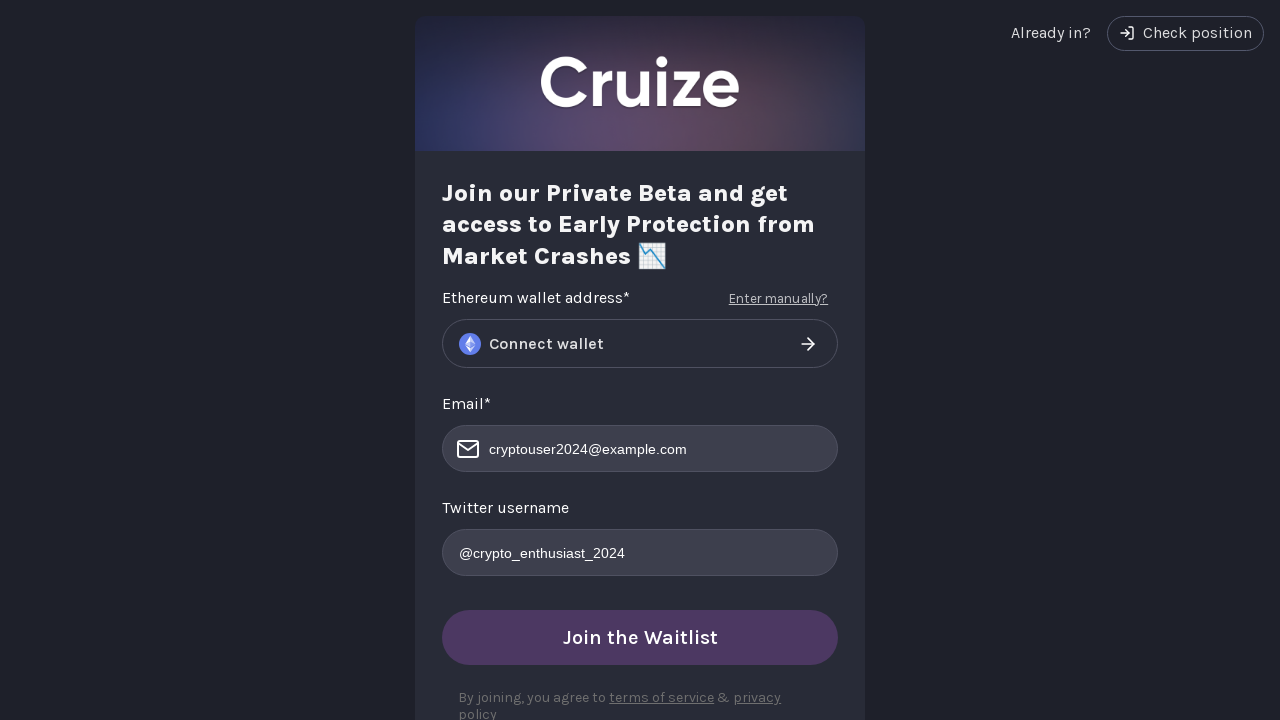

Waited 2 seconds for form submission to process
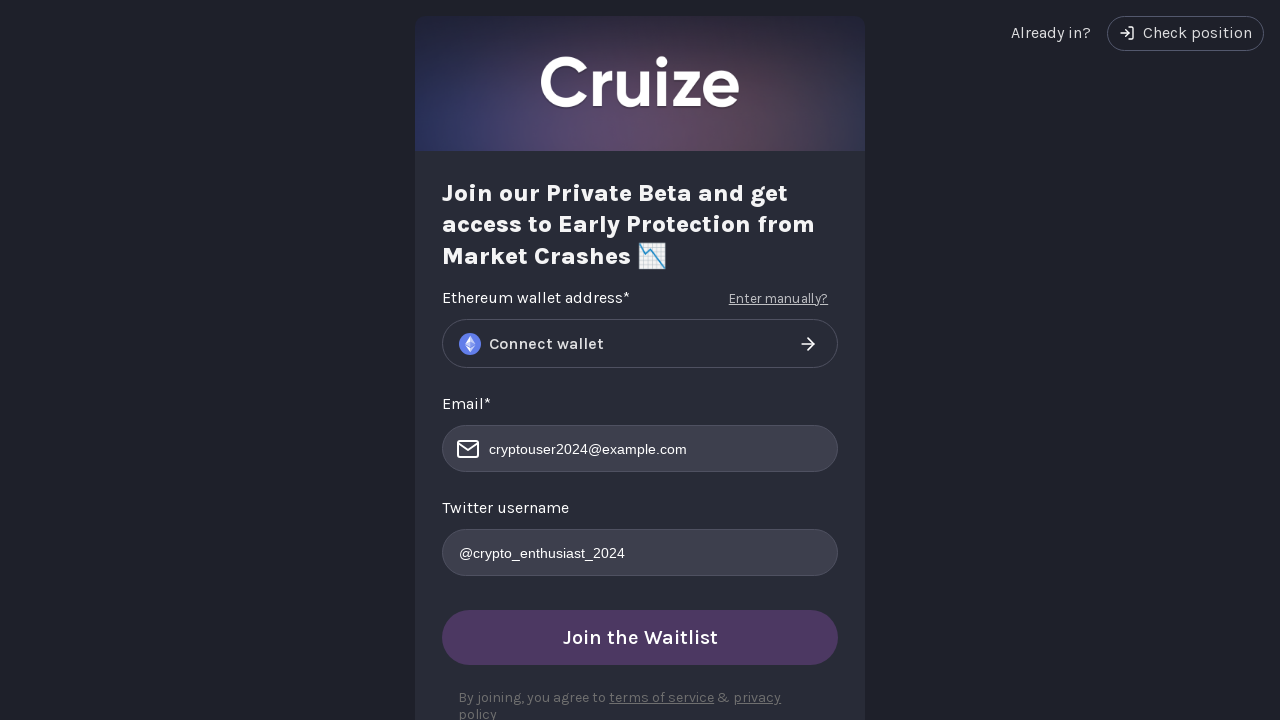

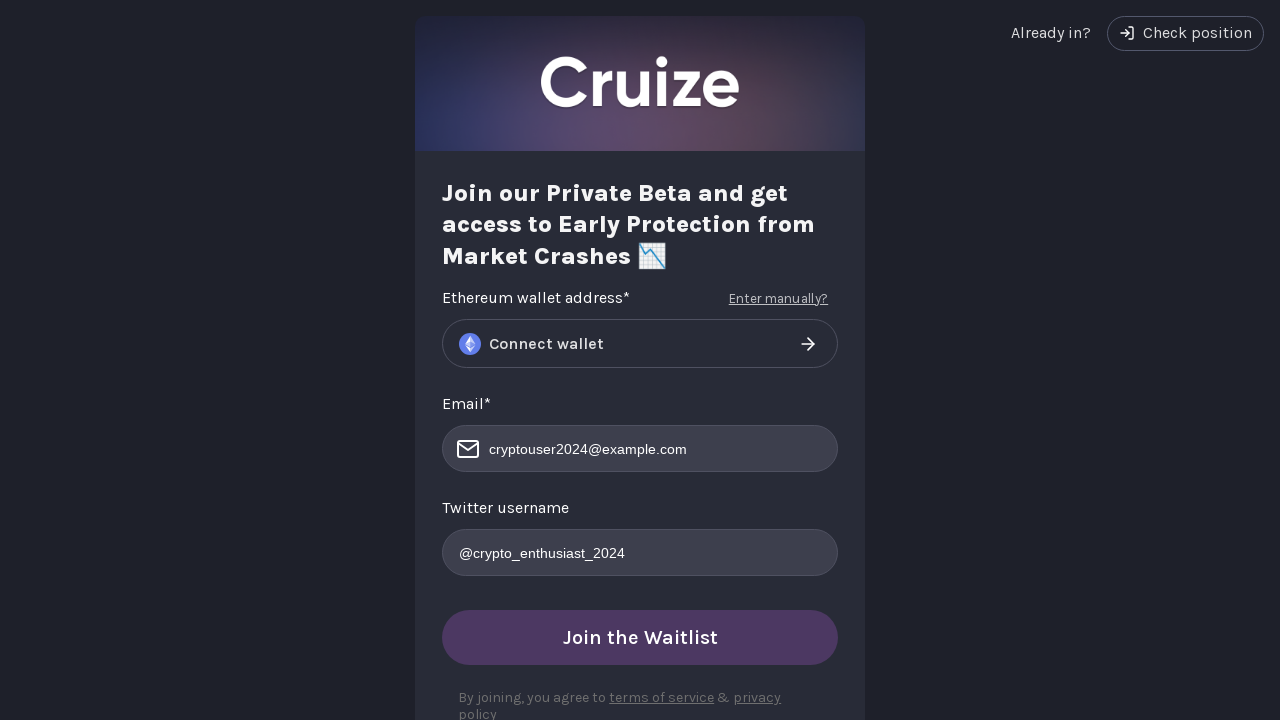